Tests mouse hover functionality by navigating through nested menu items and clicking a sub-sub item

Starting URL: https://demoqa.com/menu

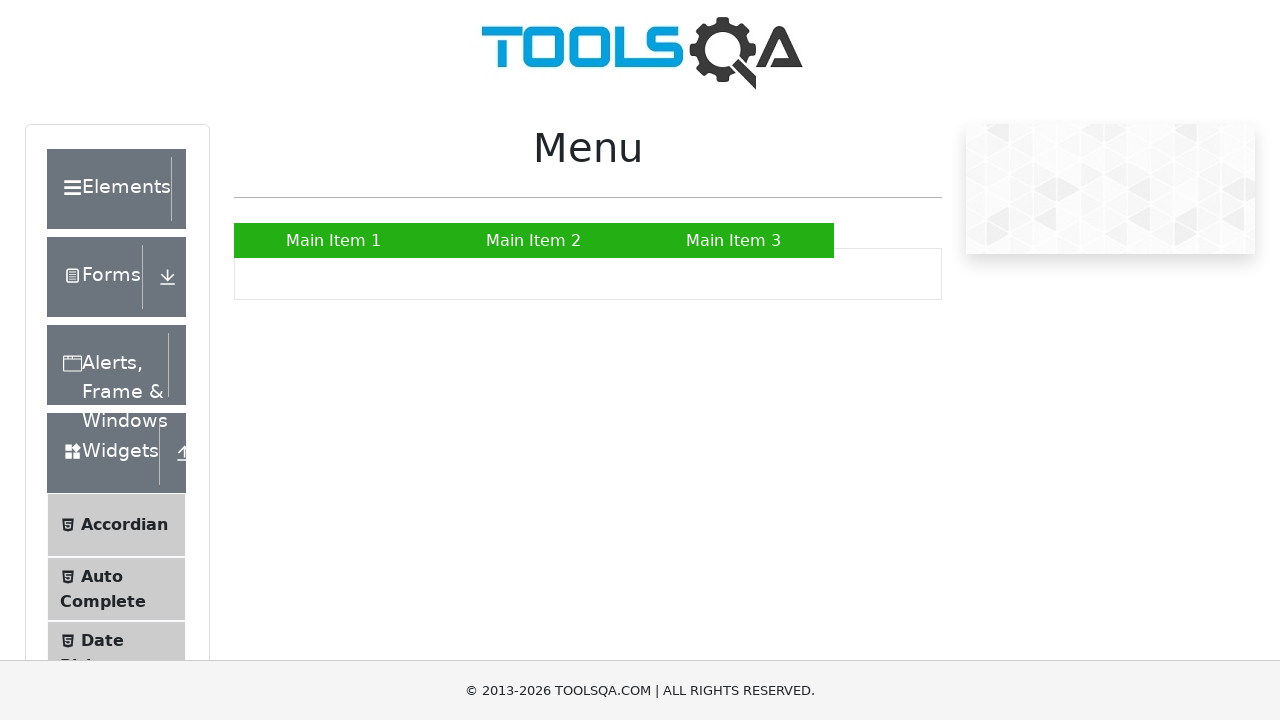

Hovered over Main Item 2 to reveal submenu at (534, 240) on internal:text="Main Item 2"i
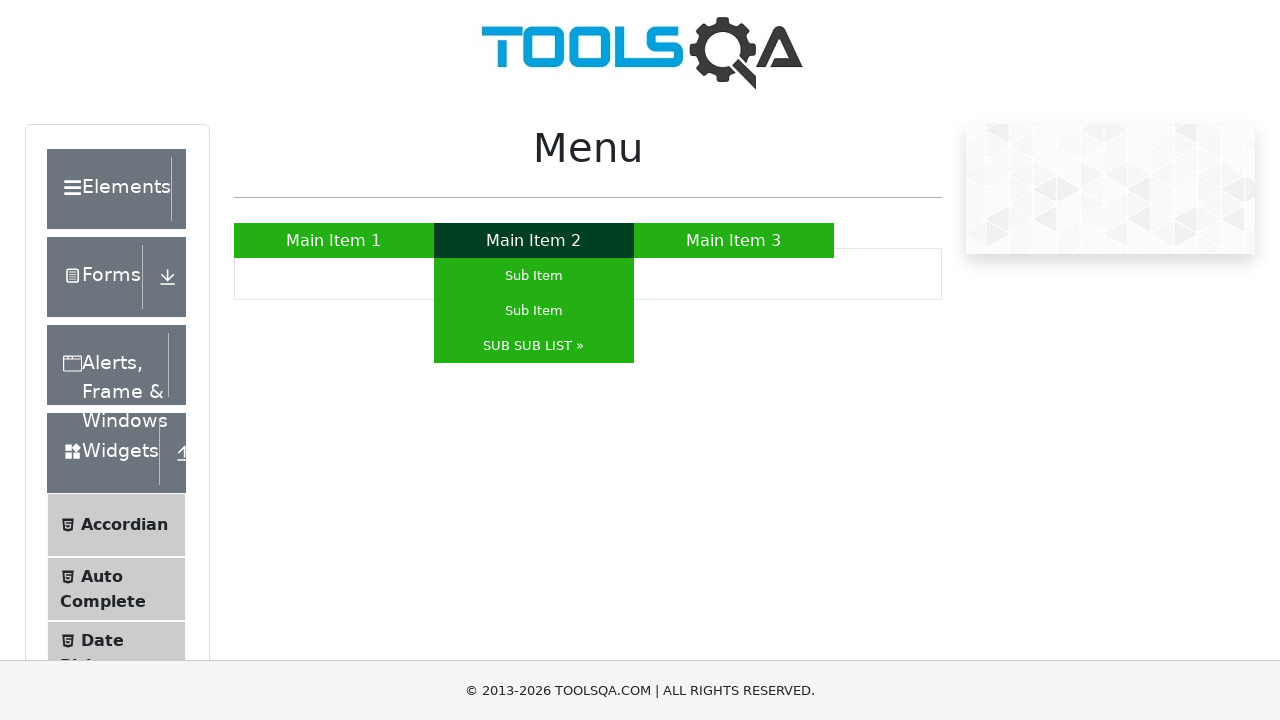

Hovered over SUB SUB LIST to reveal nested submenu at (534, 346) on internal:text="SUB SUB LIST \u00bb"i
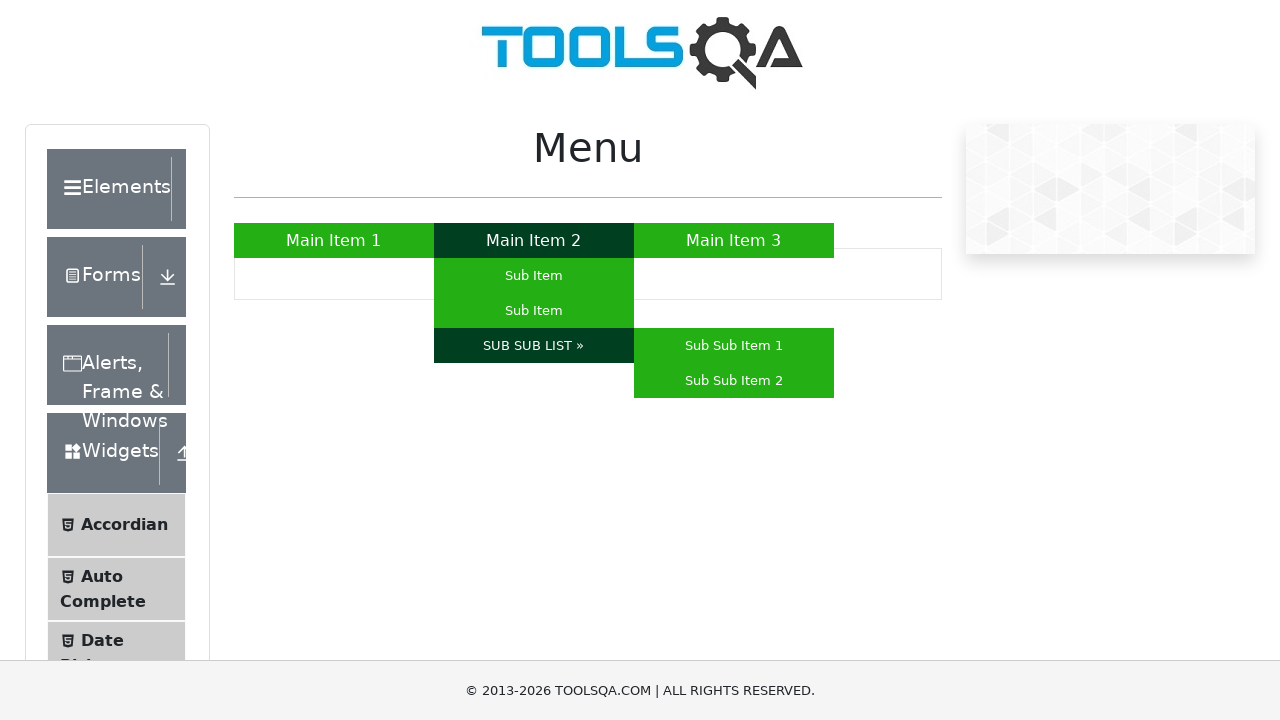

Clicked on Sub Sub Item 2 at (734, 380) on internal:text="Sub Sub Item 2"i
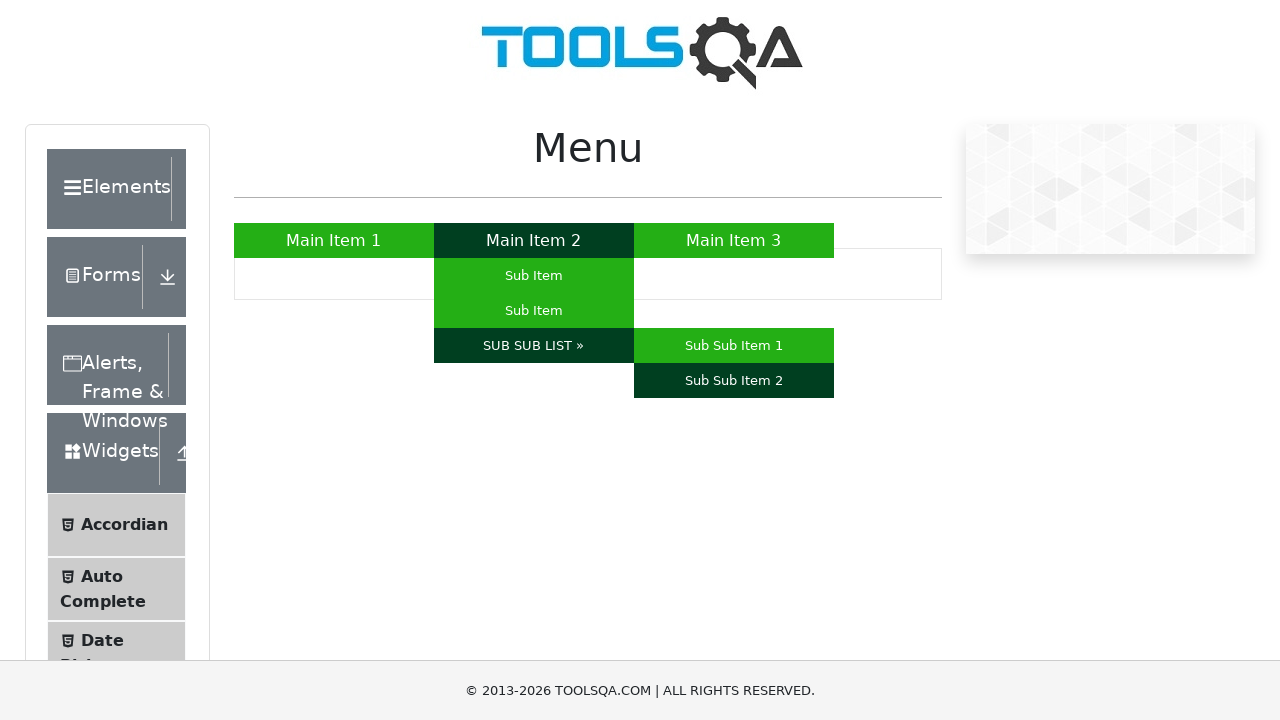

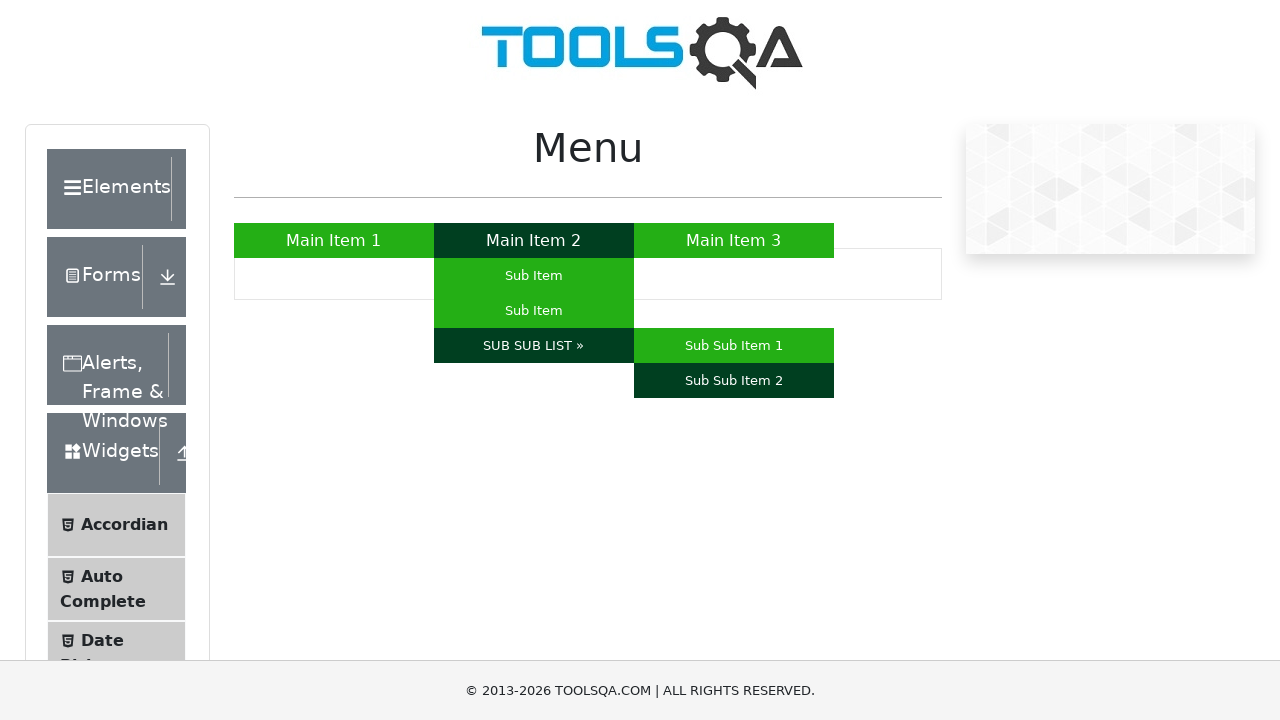